Tests context menu functionality by right-clicking on a designated area to trigger an alert, verifying the alert text, and dismissing it

Starting URL: https://the-internet.herokuapp.com

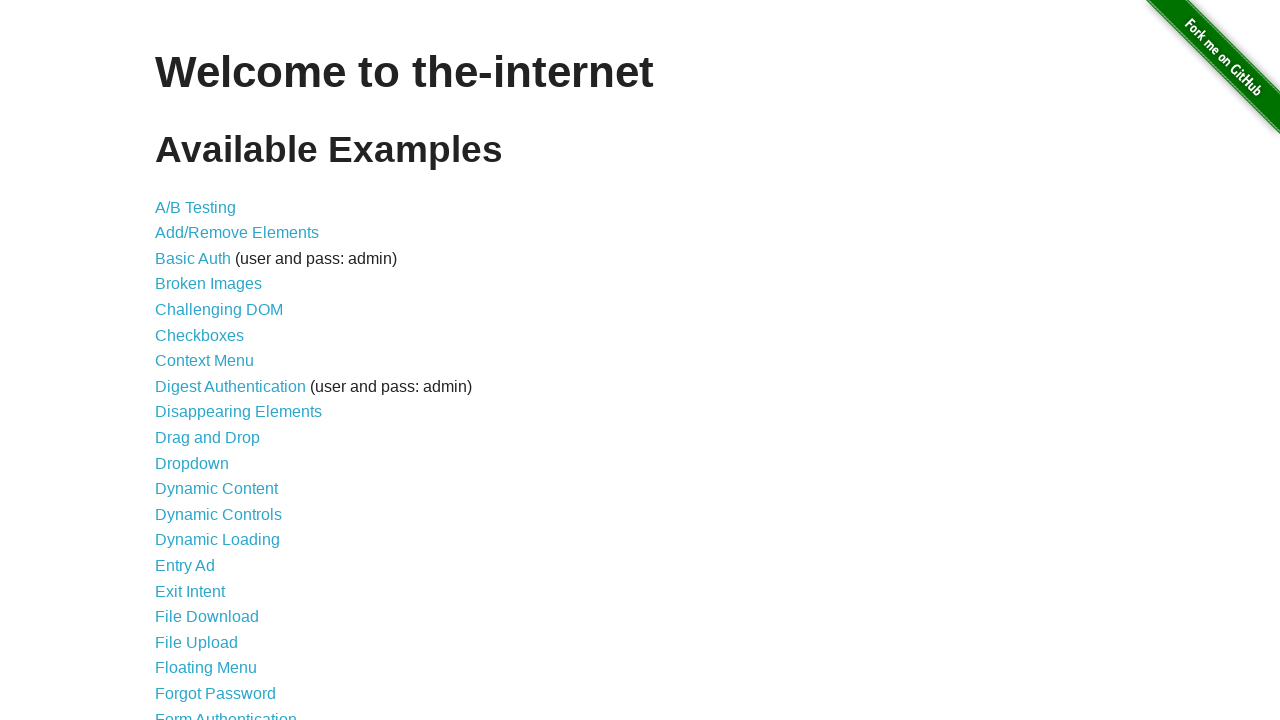

Clicked on Context Menu link at (204, 361) on text=Context Menu
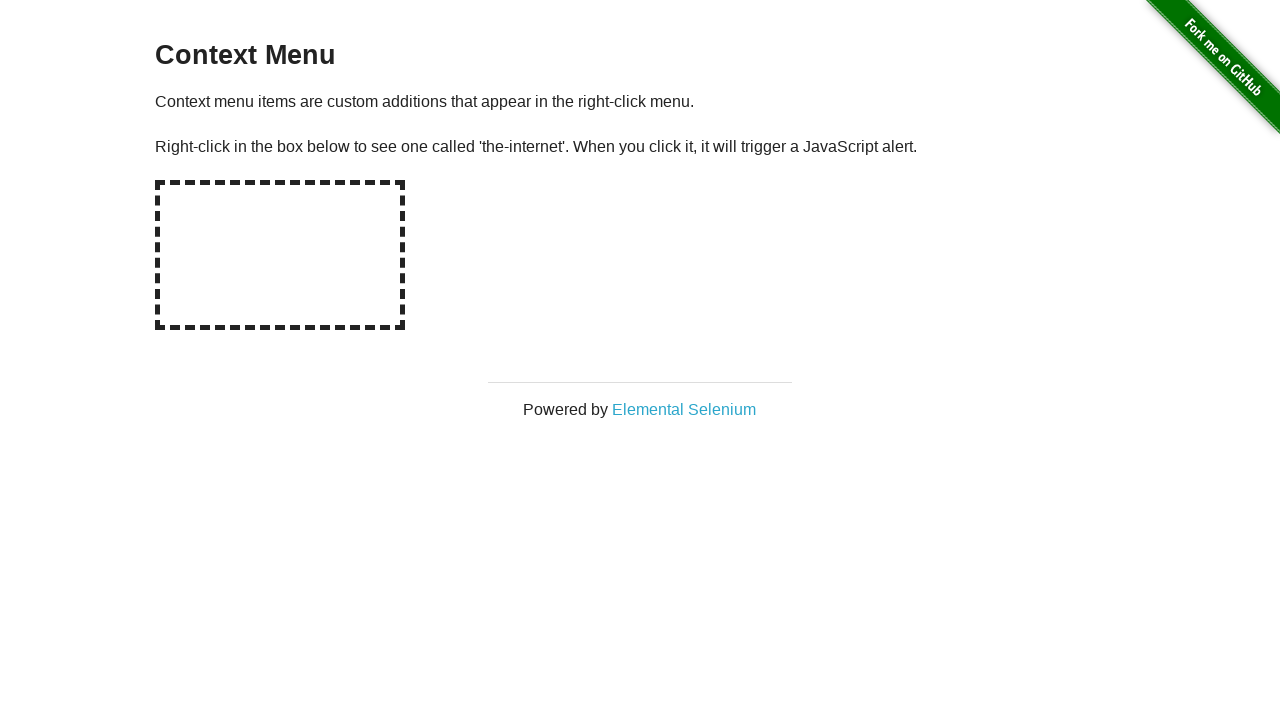

Hot-spot element became visible
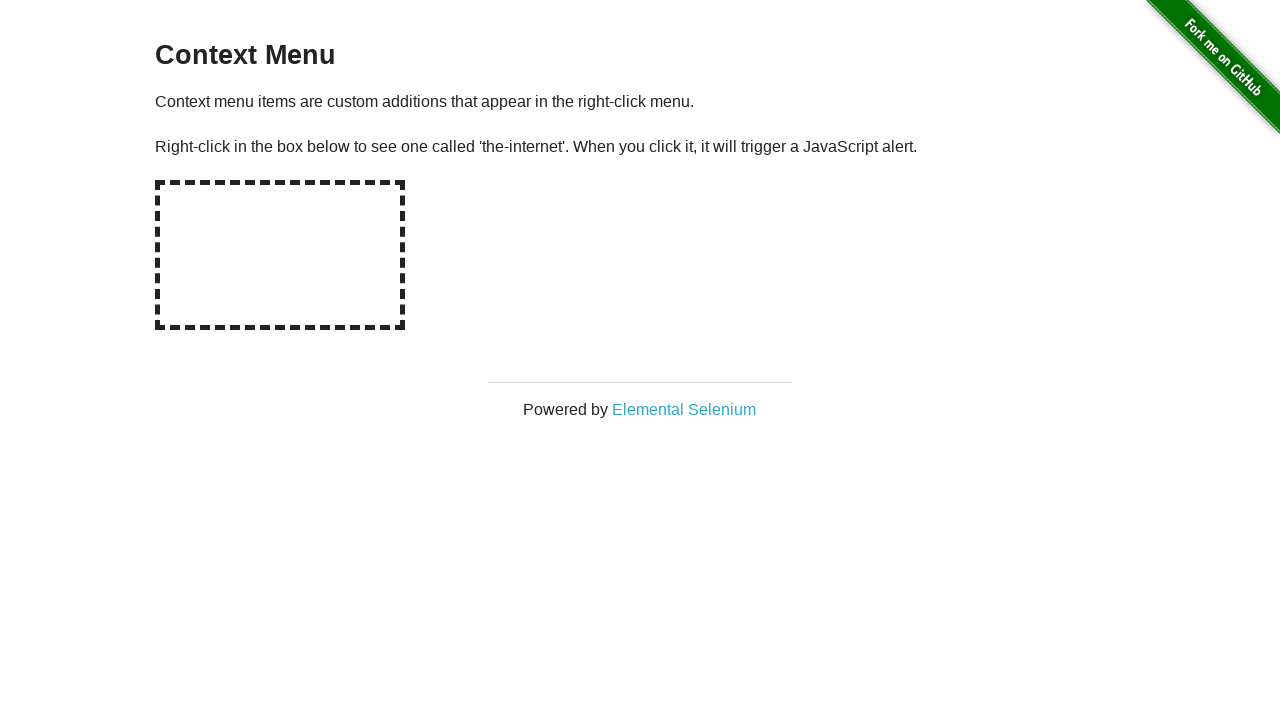

Right-clicked on context menu area to trigger alert at (280, 255) on #hot-spot
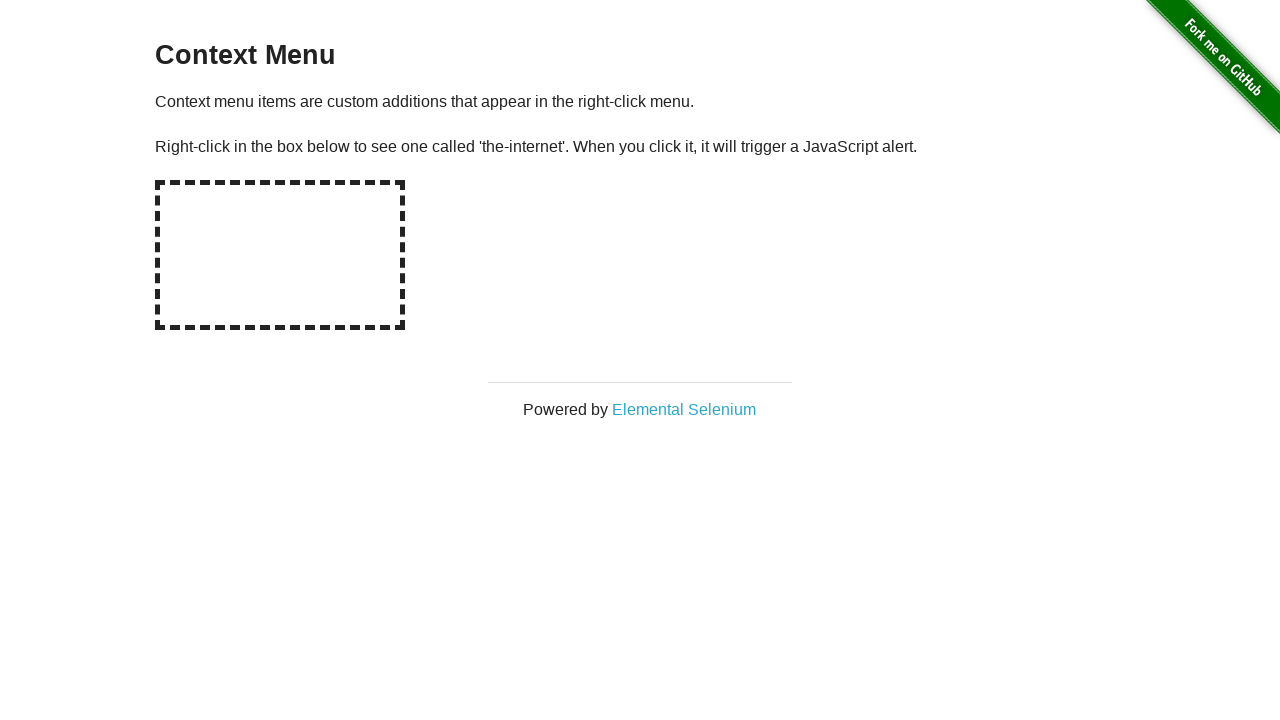

Set up alert dialog handler to accept alerts
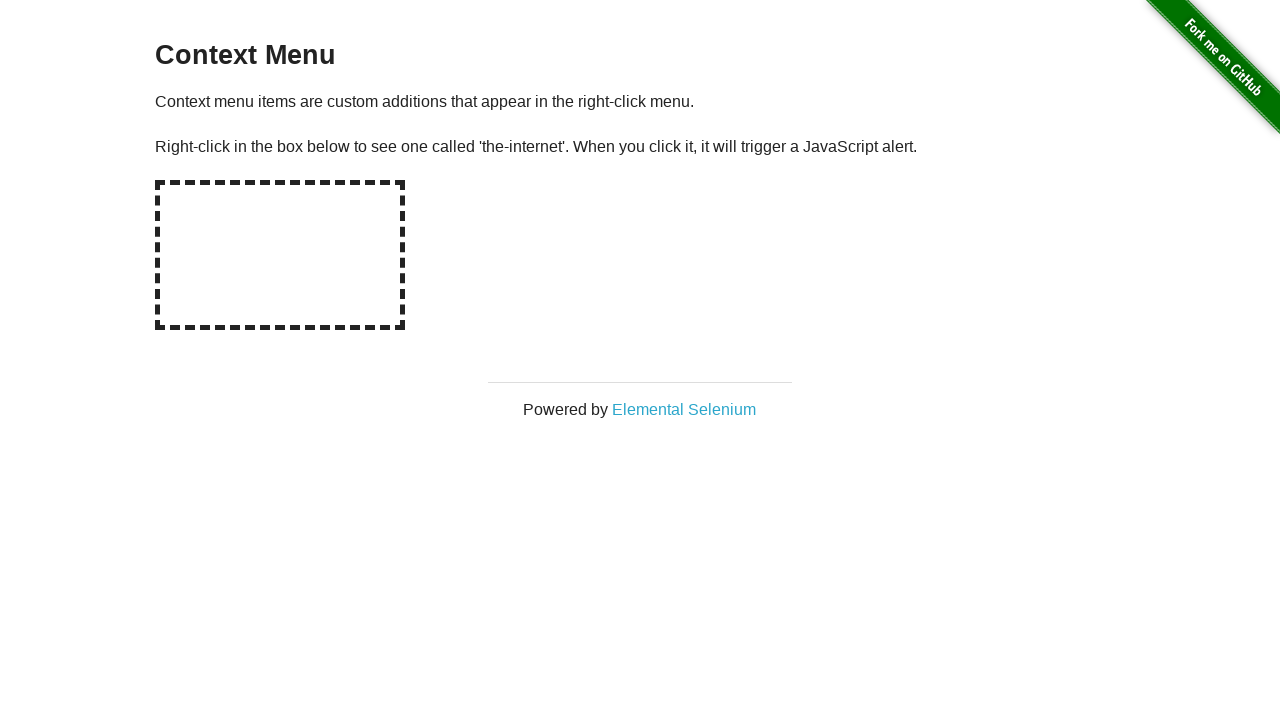

Right-clicked on context menu area again to trigger alert at (280, 255) on #hot-spot
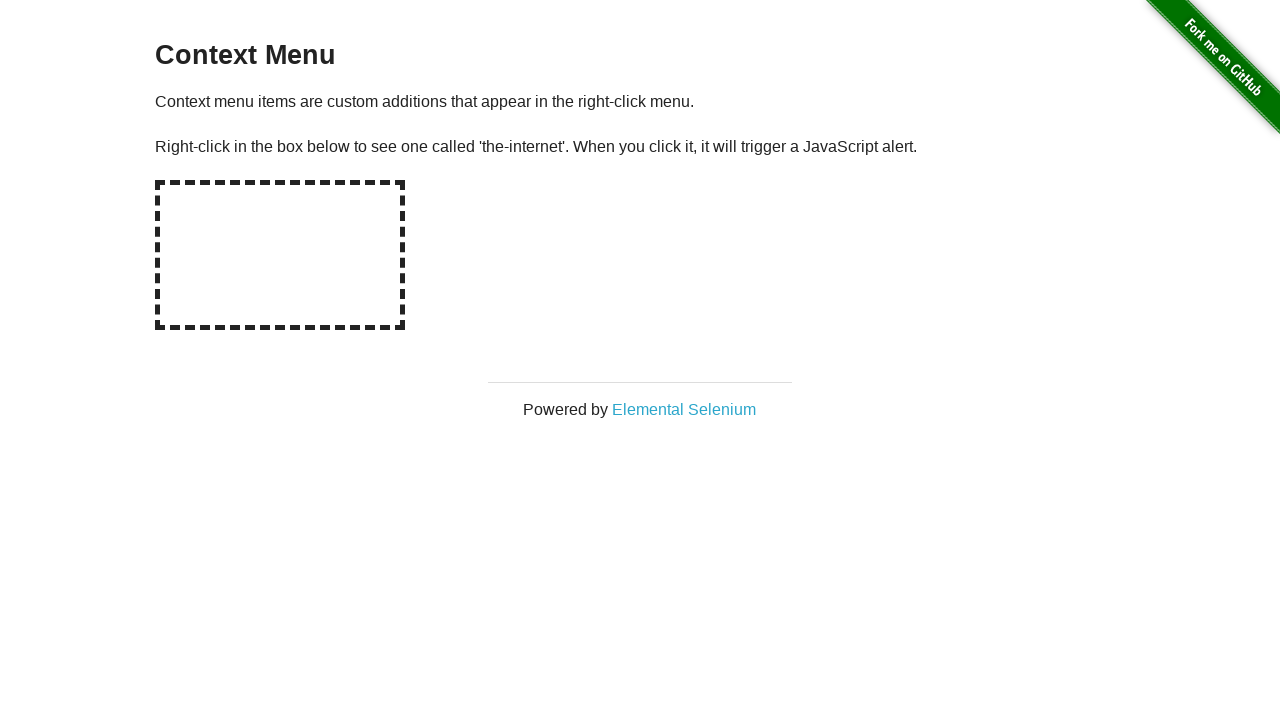

Pressed Escape key to close context menu
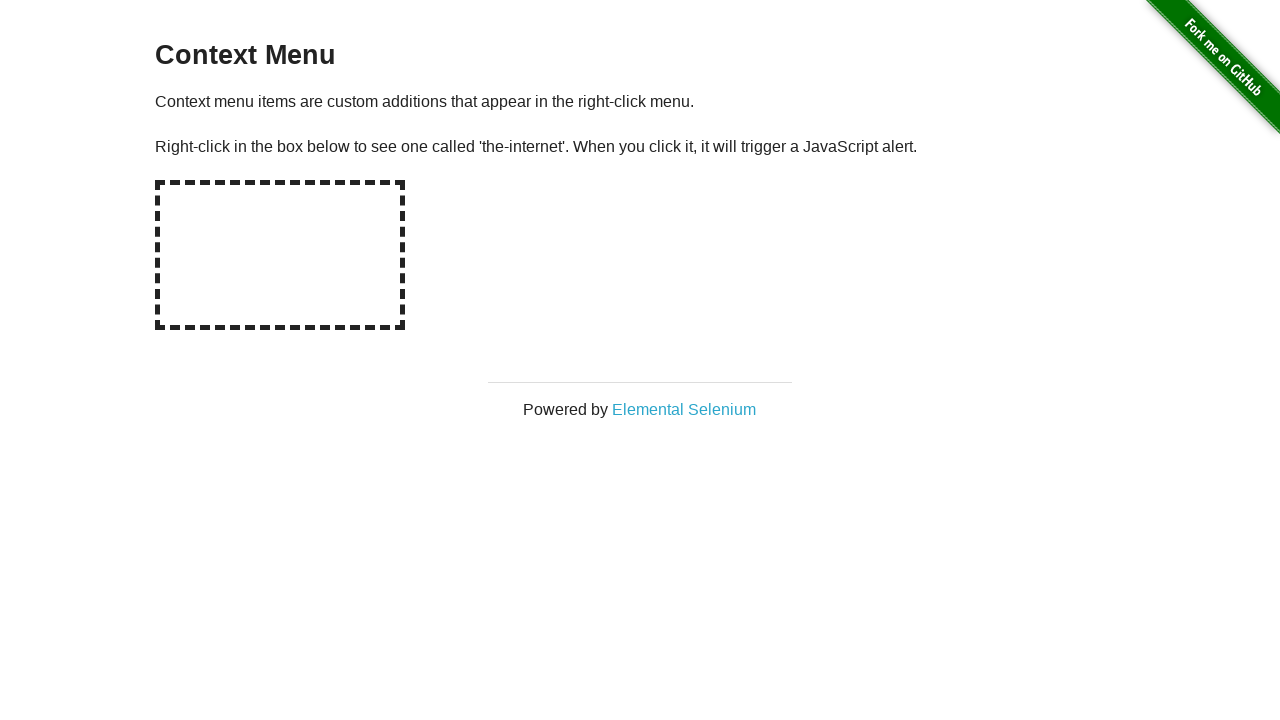

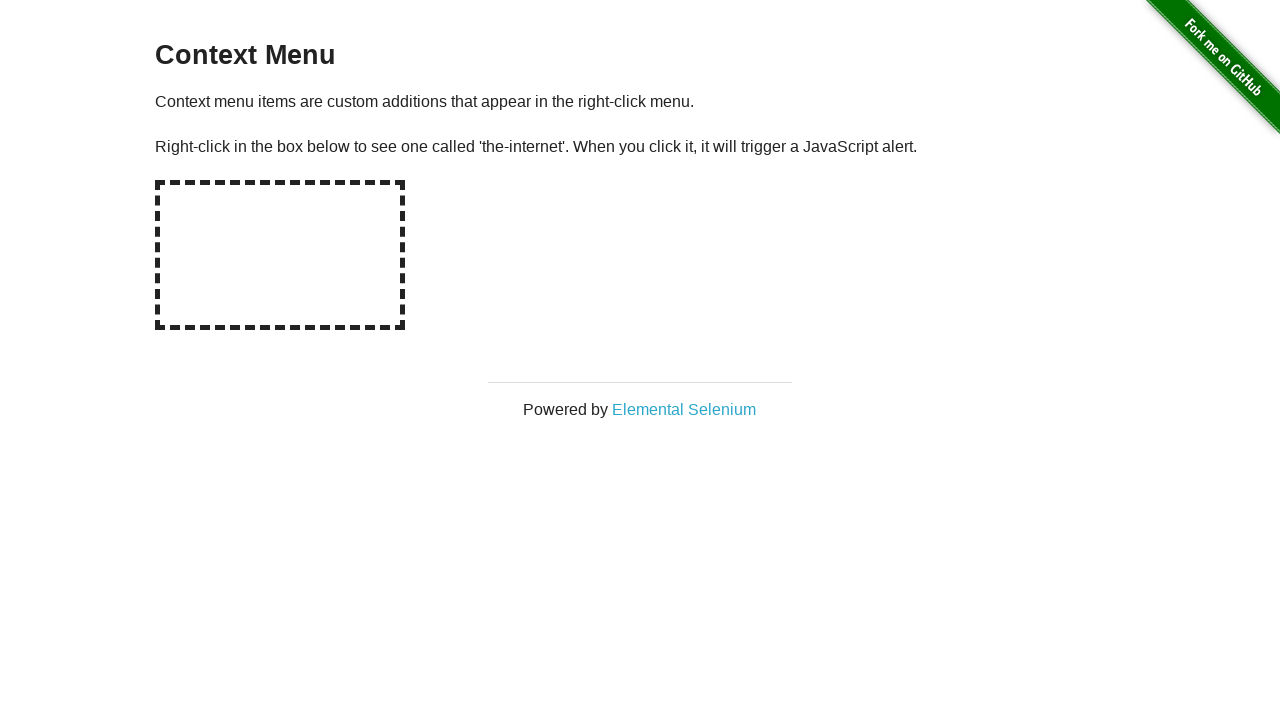